Navigates to a GitHub Pages website and waits for the page to load completely.

Starting URL: https://iamsandesh23.github.io/selenium.github.io/

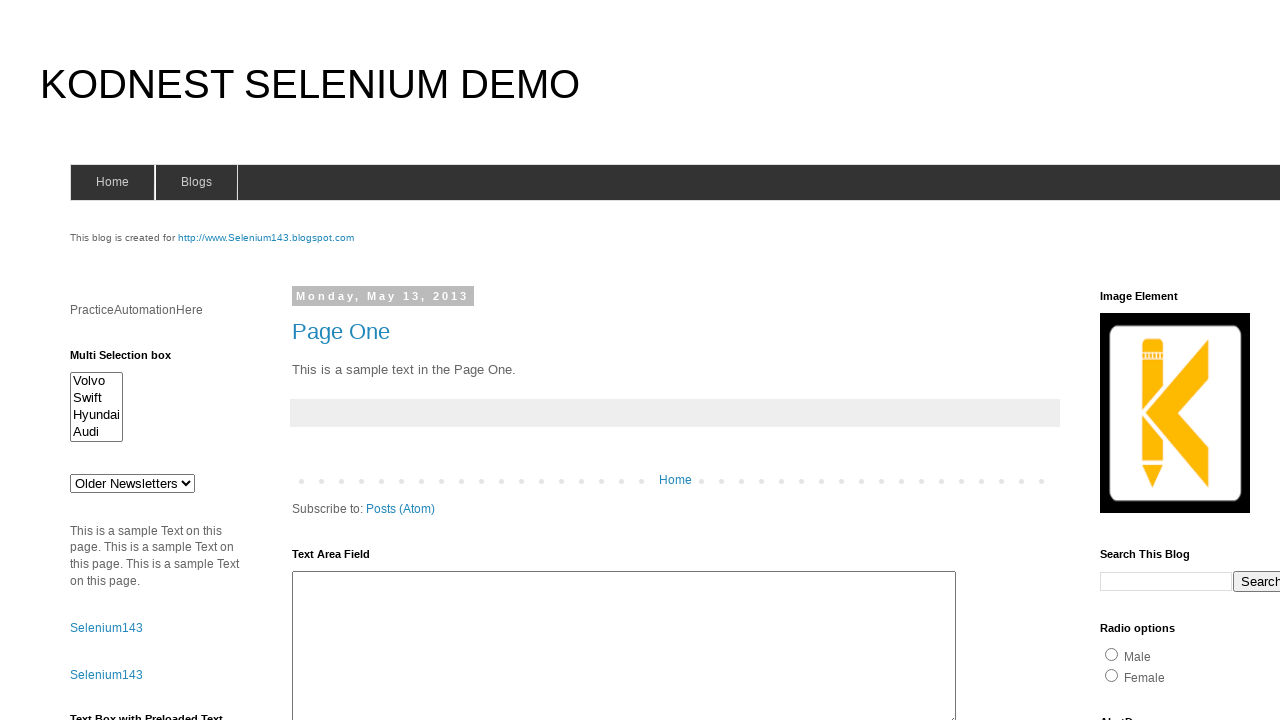

Set viewport size to 1920x1080
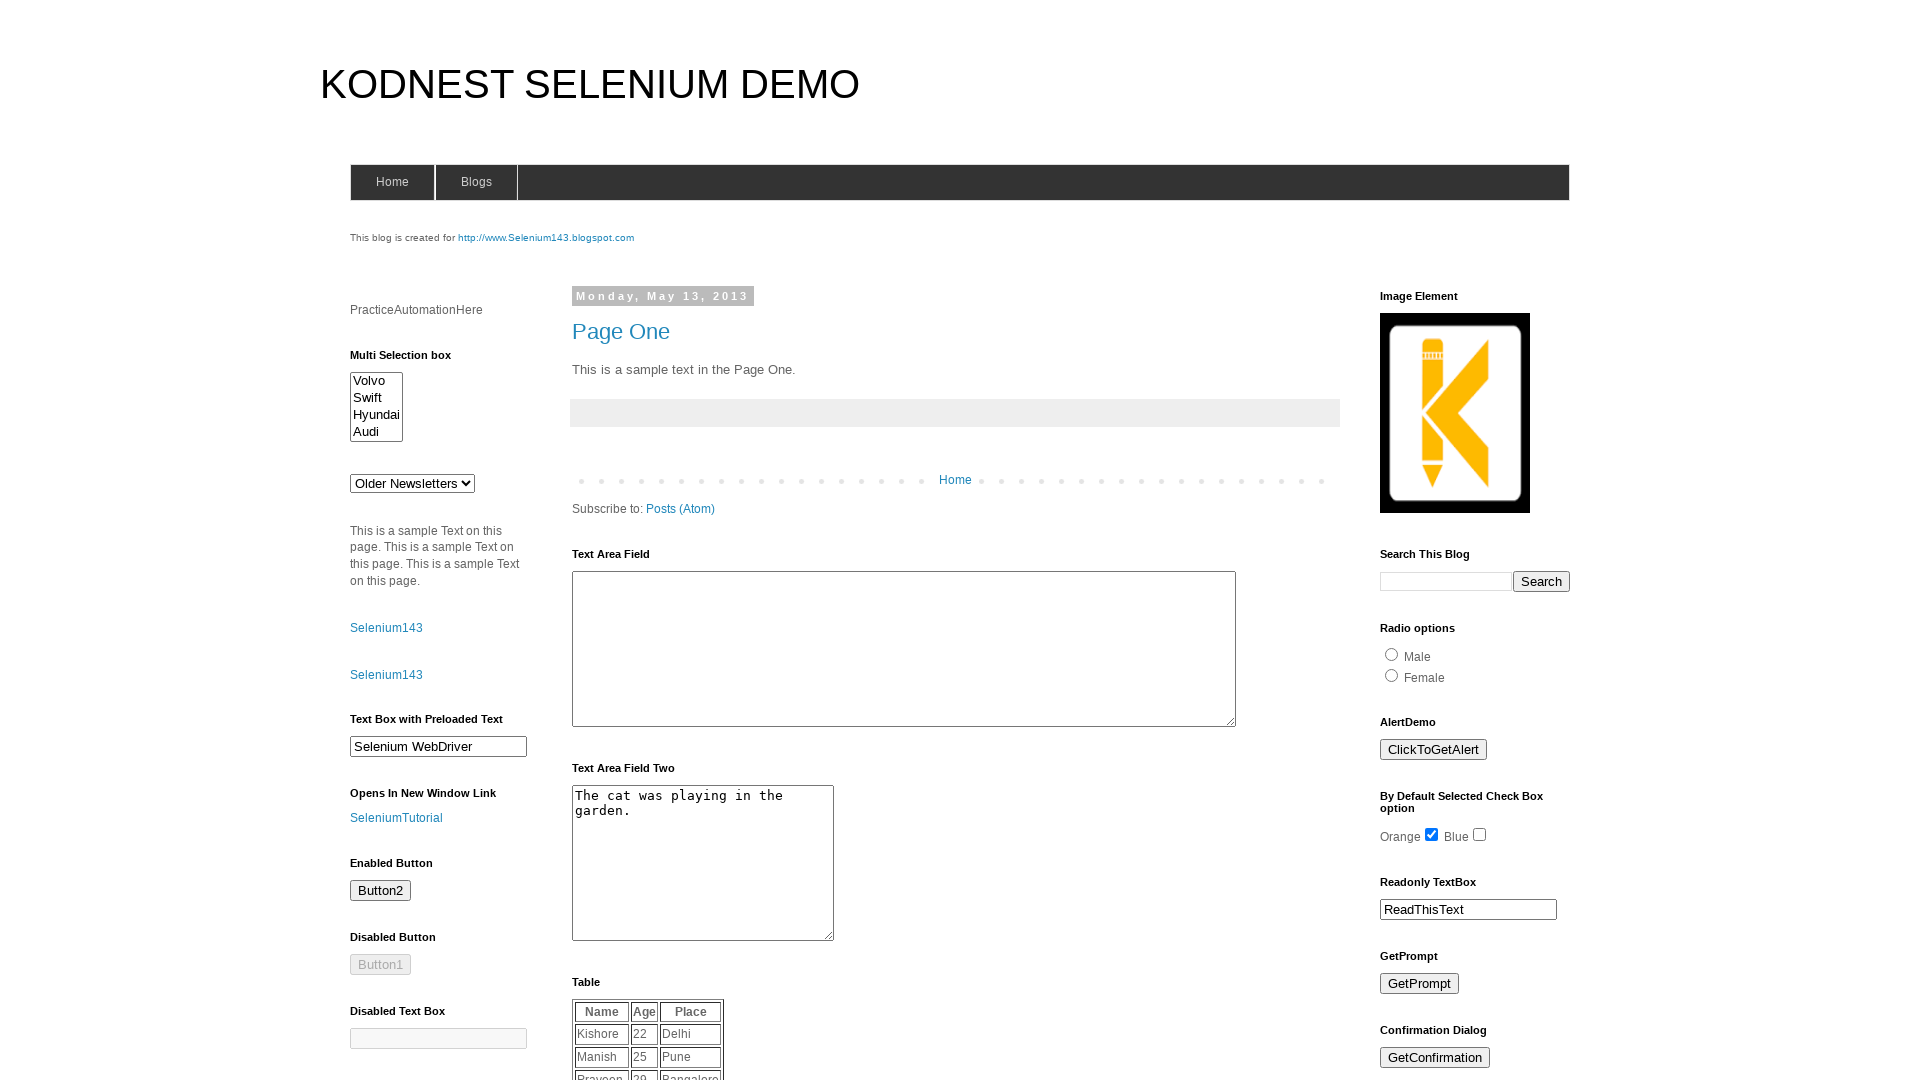

Page fully loaded (networkidle state reached)
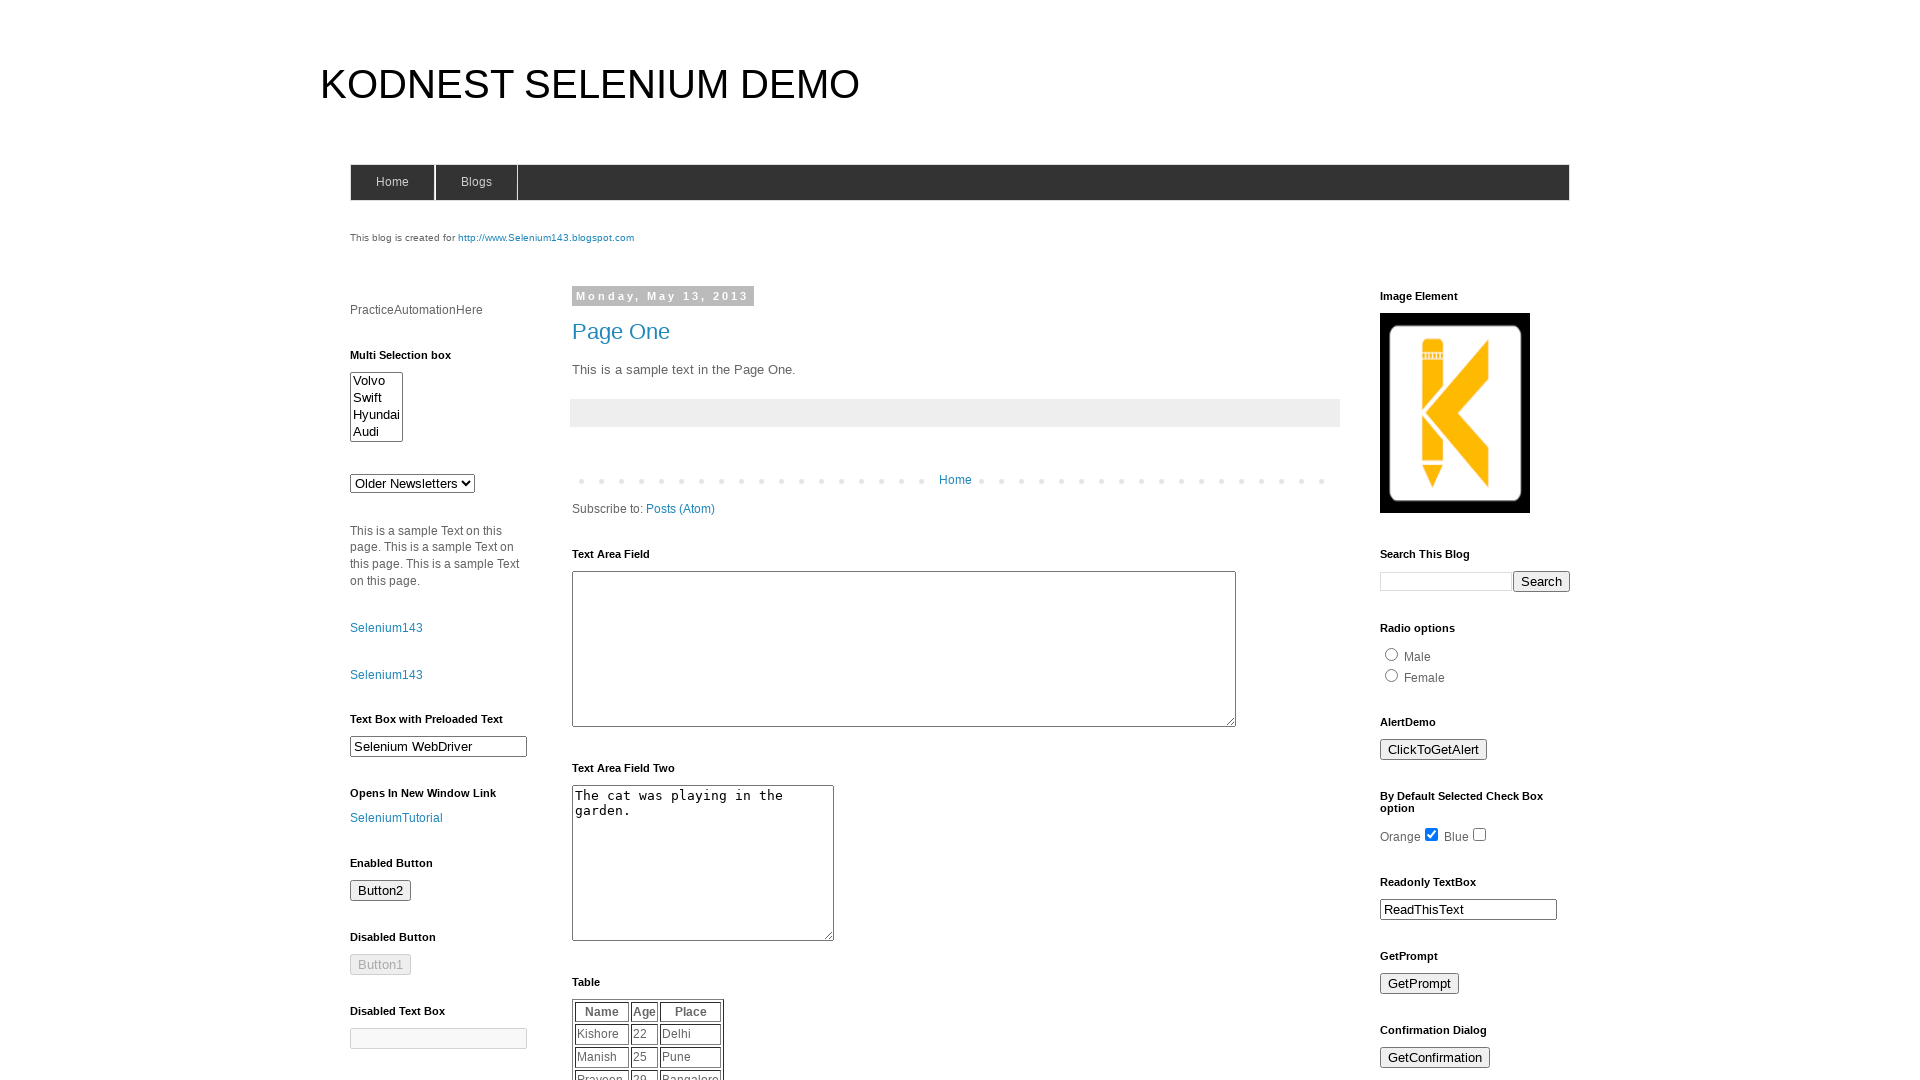

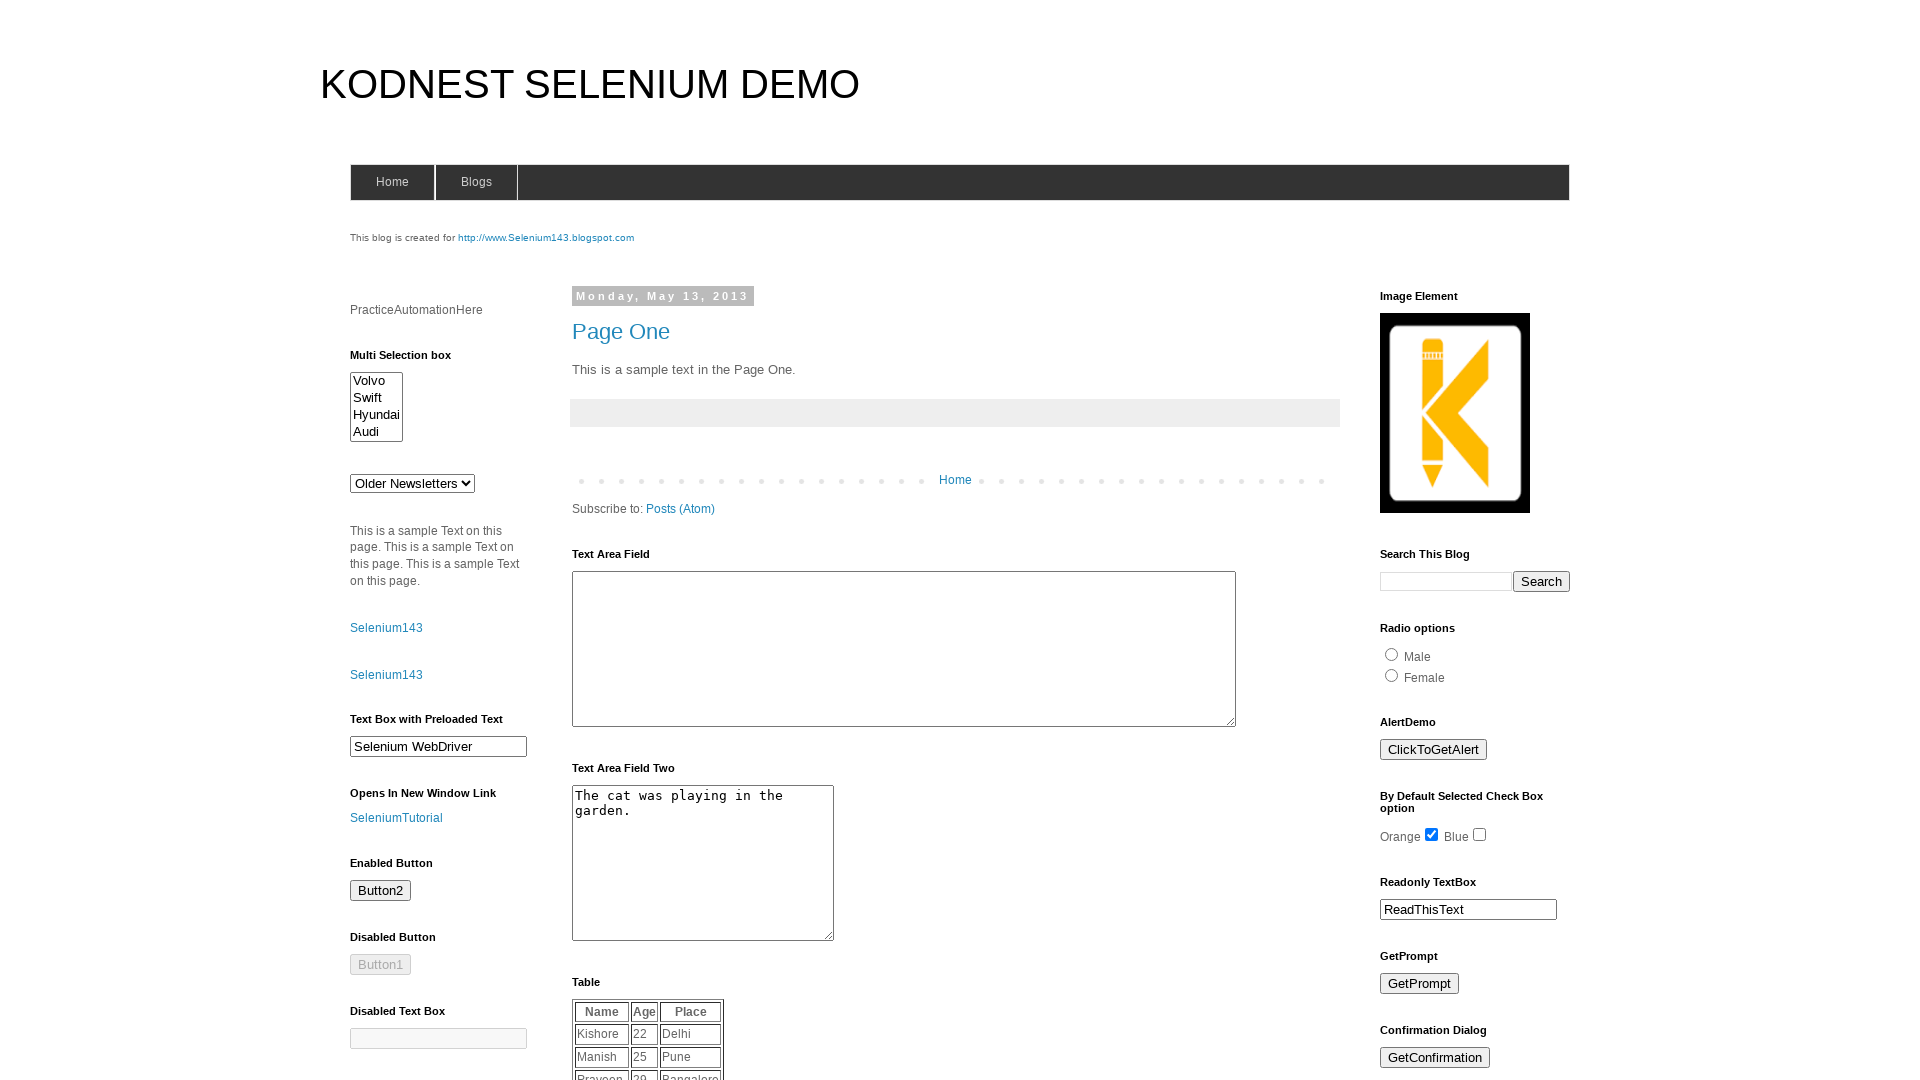